Navigates to the world clock page and iterates through table rows to verify that city names are displayed correctly in the world clock table

Starting URL: https://www.timeanddate.com/worldclock/

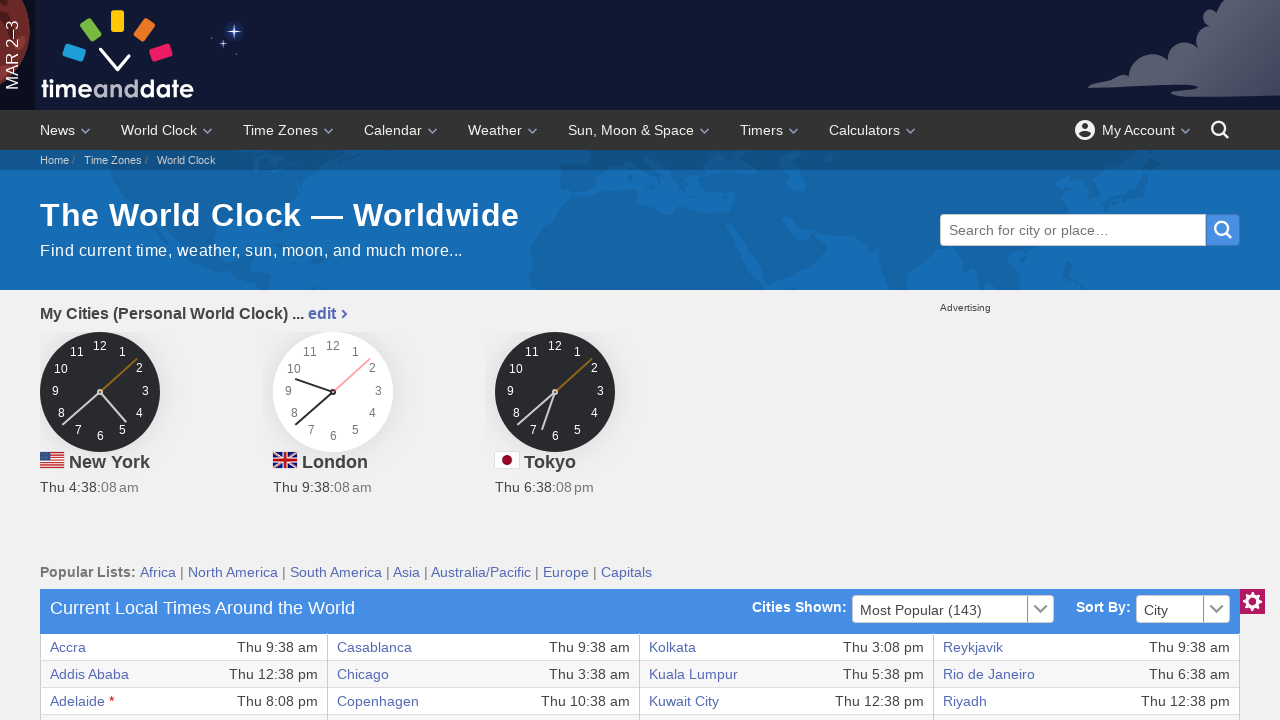

World clock table loaded
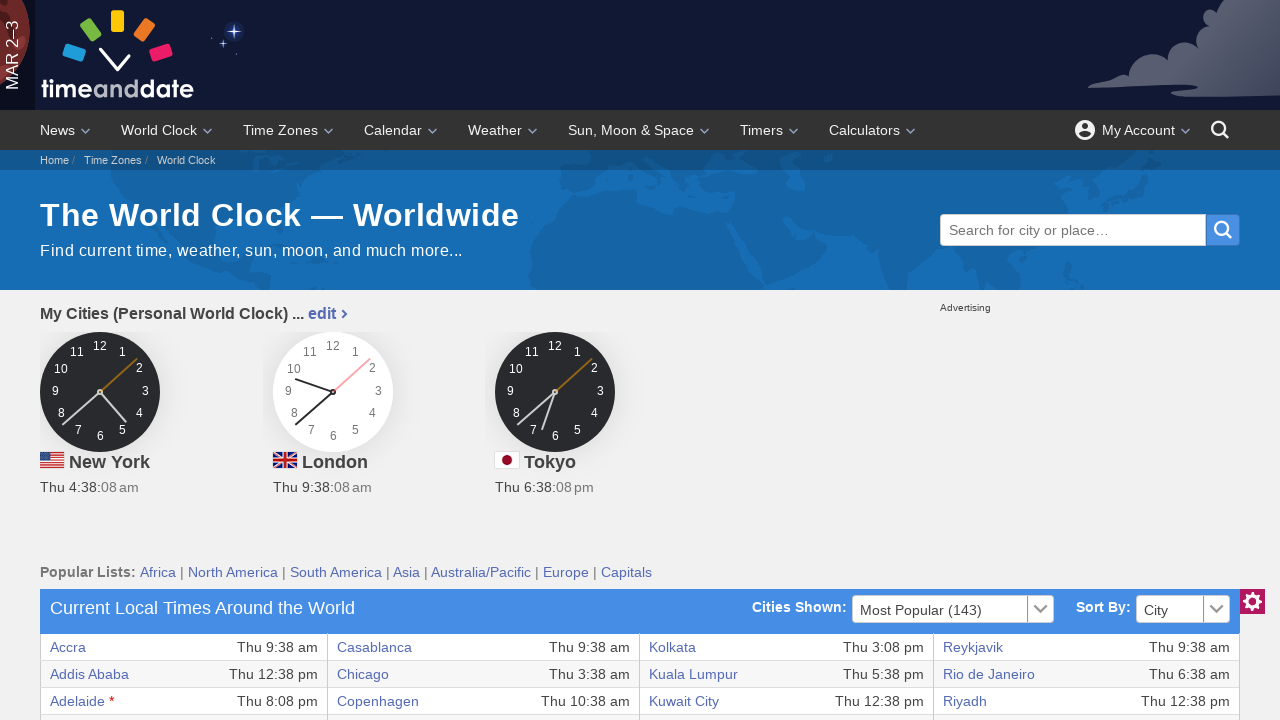

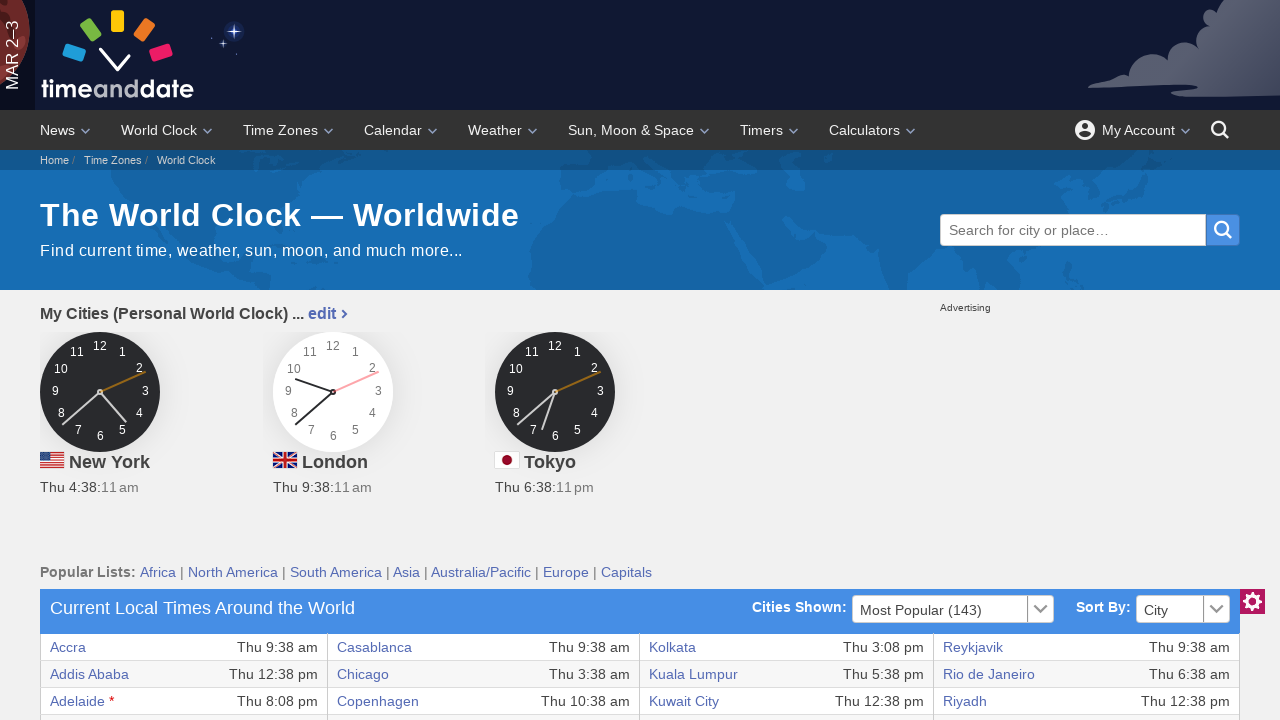